Tests multi-window handling by filling a text area in the first window, then opening new tabs/windows to navigate to different sites and interact with elements

Starting URL: https://omayo.blogspot.com/

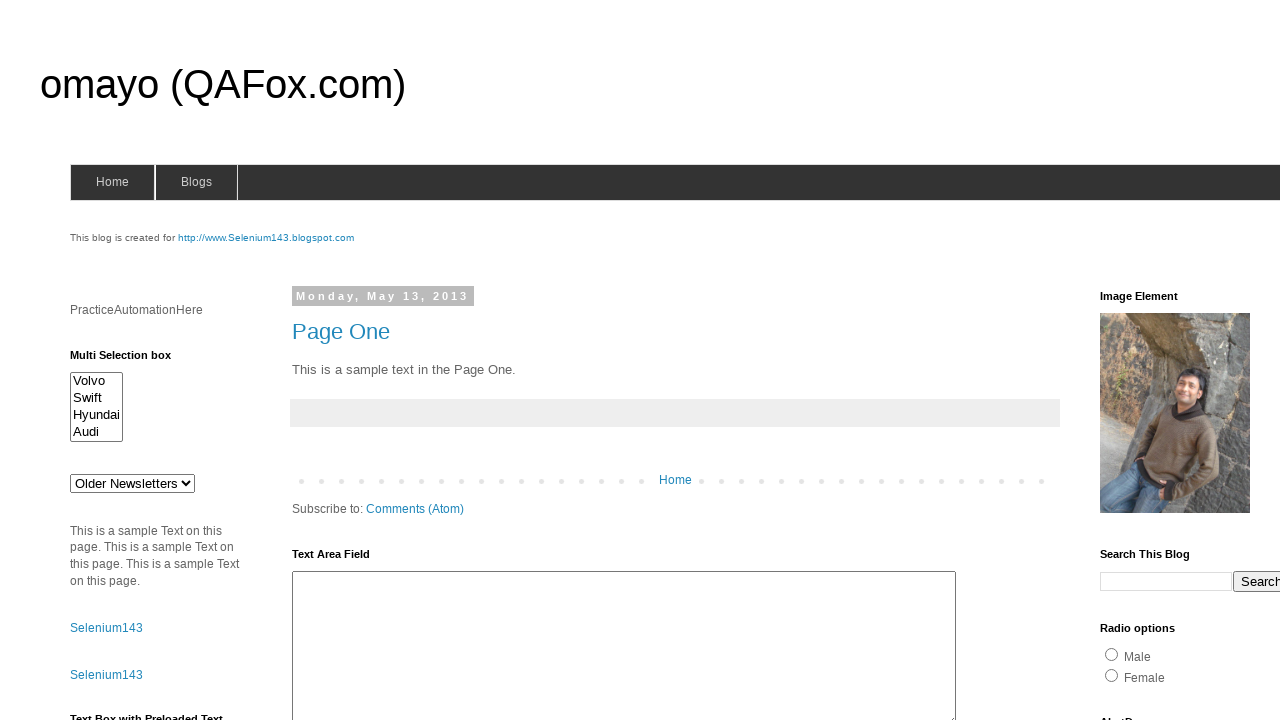

Filled text area with 'Arun Motoori' in first window on #ta1
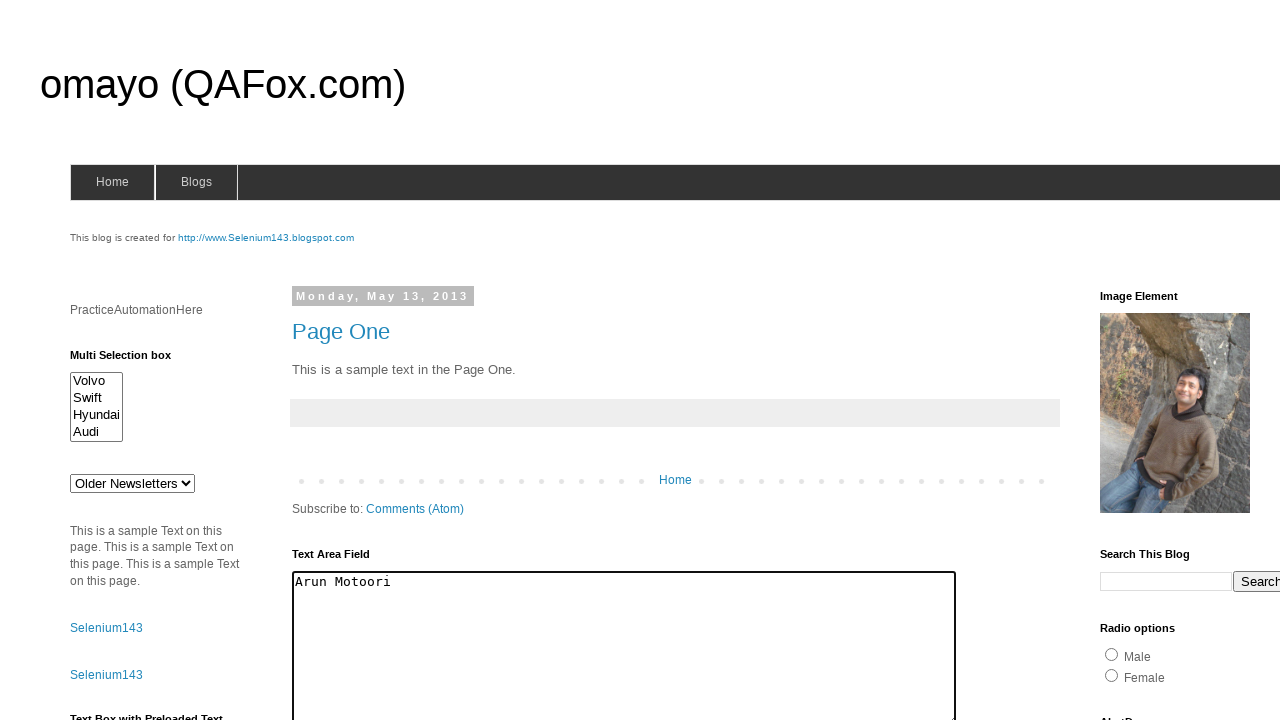

Opened new tab/page
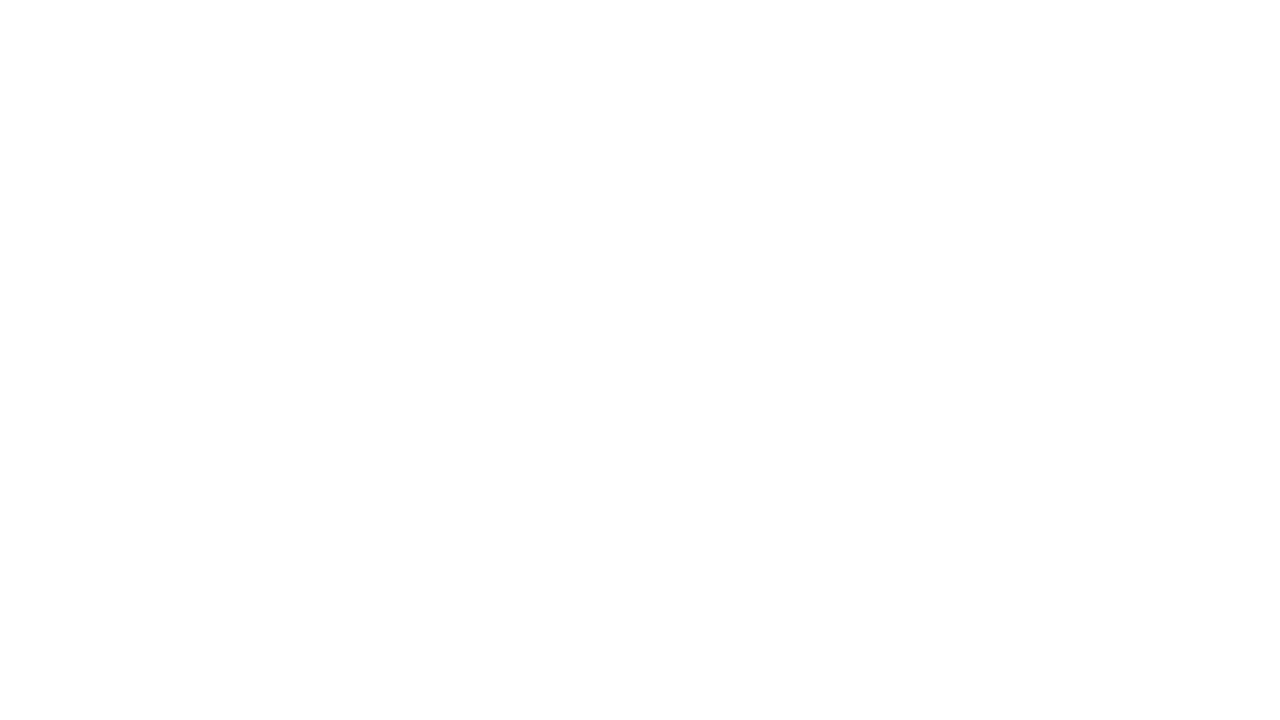

Navigated to http://www.selenium143.blogspot.com/ in new tab
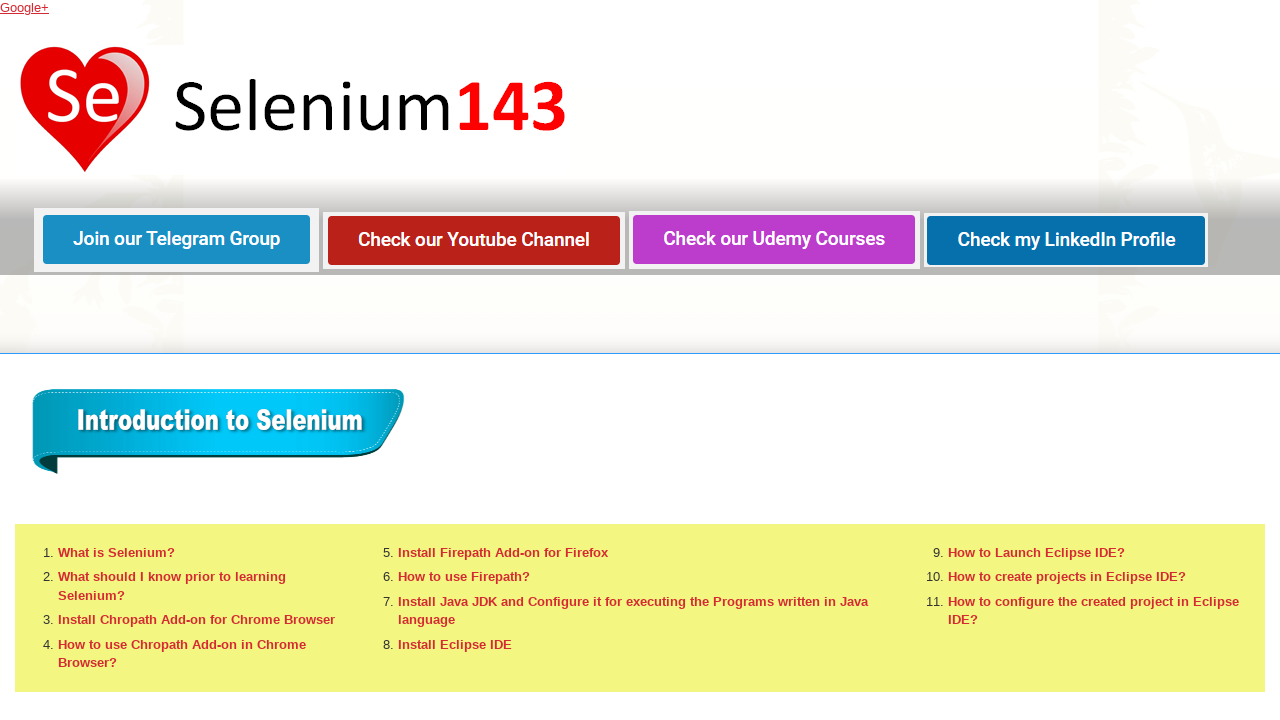

Clicked 'What is Selenium?' link in second tab at (116, 552) on text='What is Selenium?'
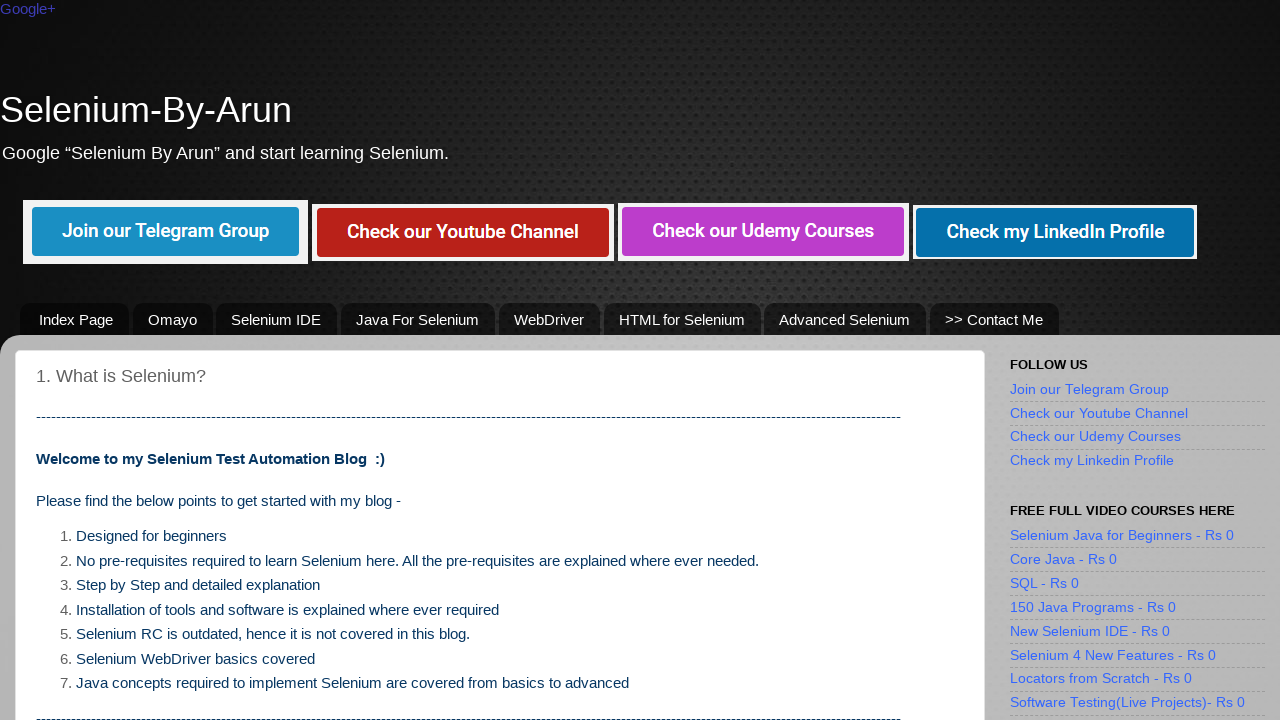

Opened another new tab/window
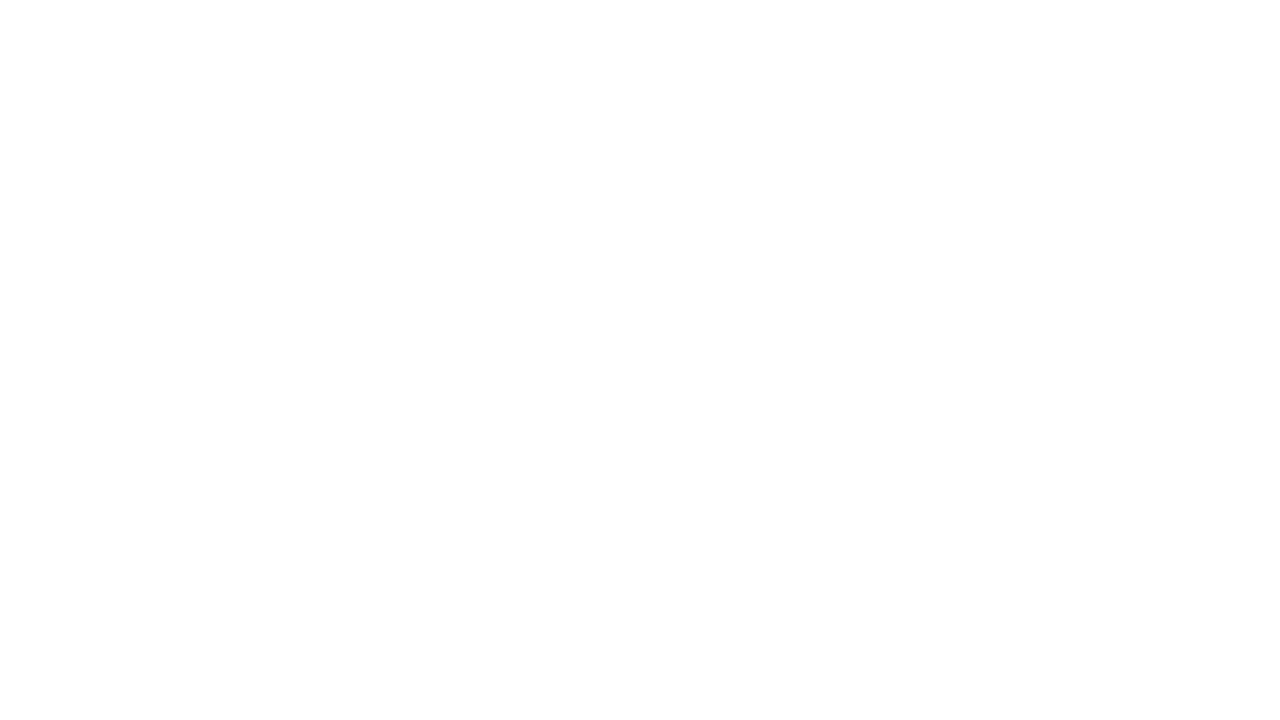

Navigated to https://selenium-by-arun.blogspot.com/ in new window
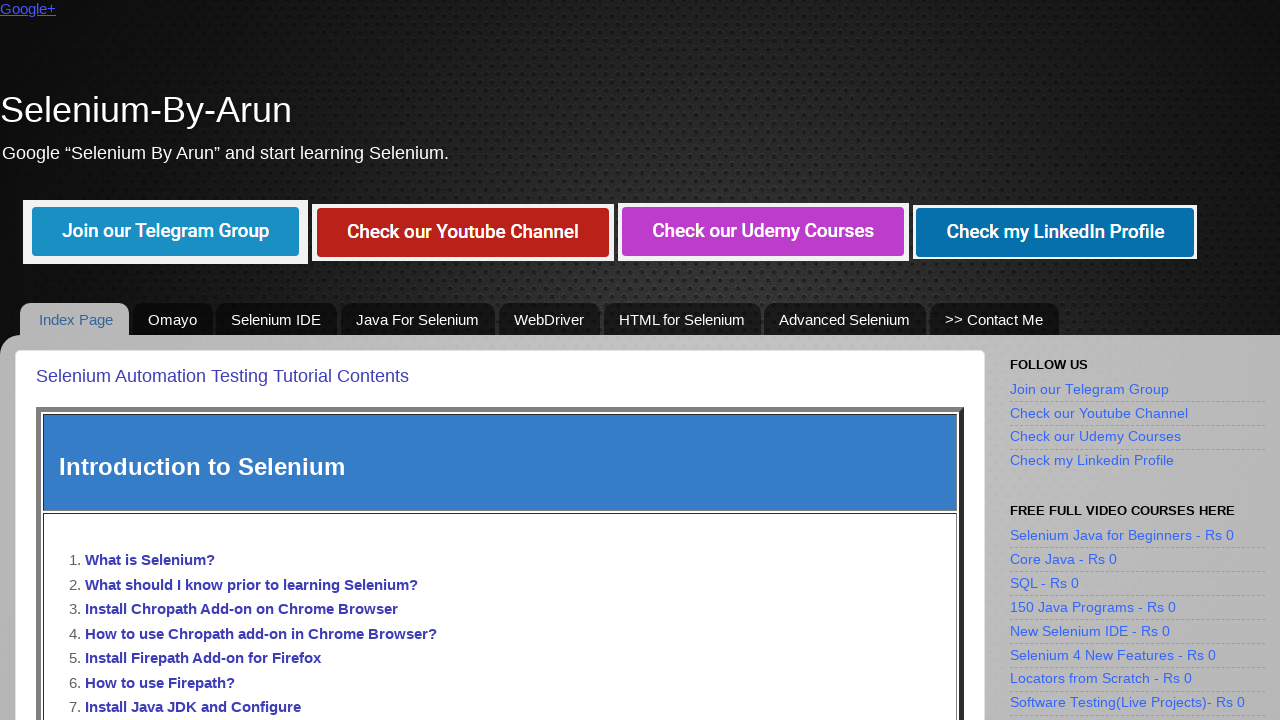

Clicked YouTube image link in new window at (463, 232) on xpath=//a[@href='https://www.youtube.com/c/QAFox/playlists']/img
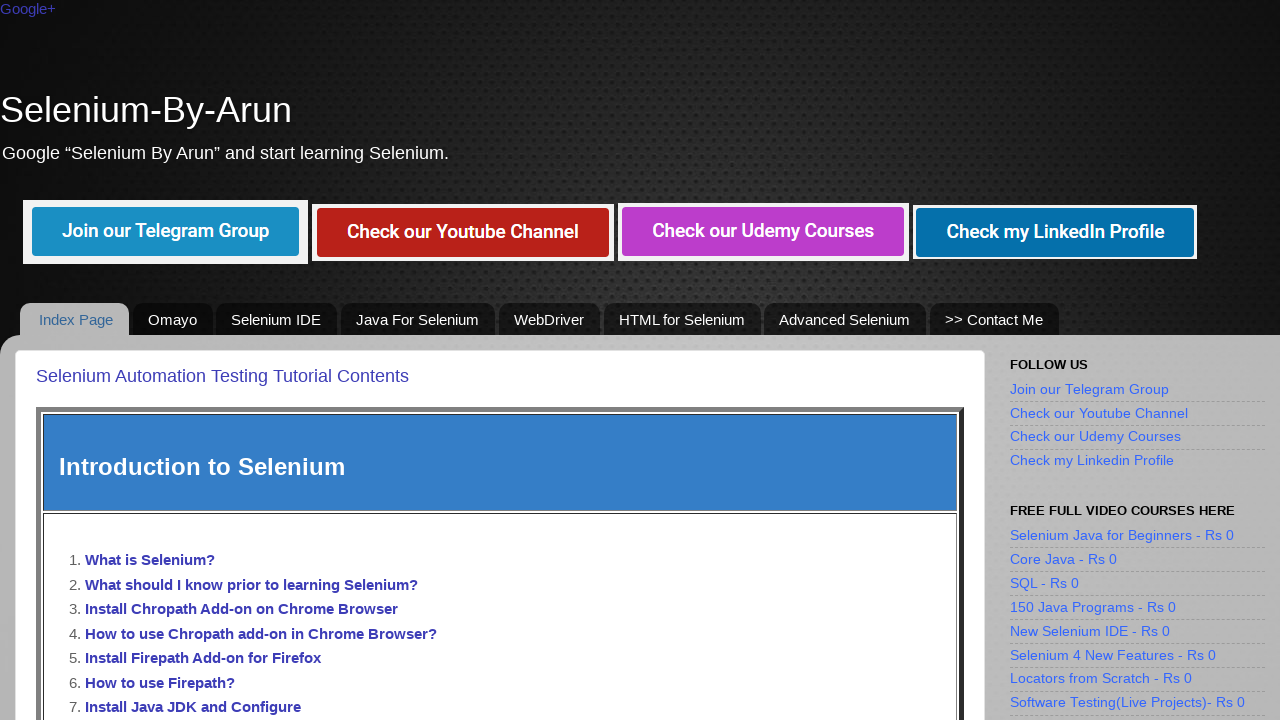

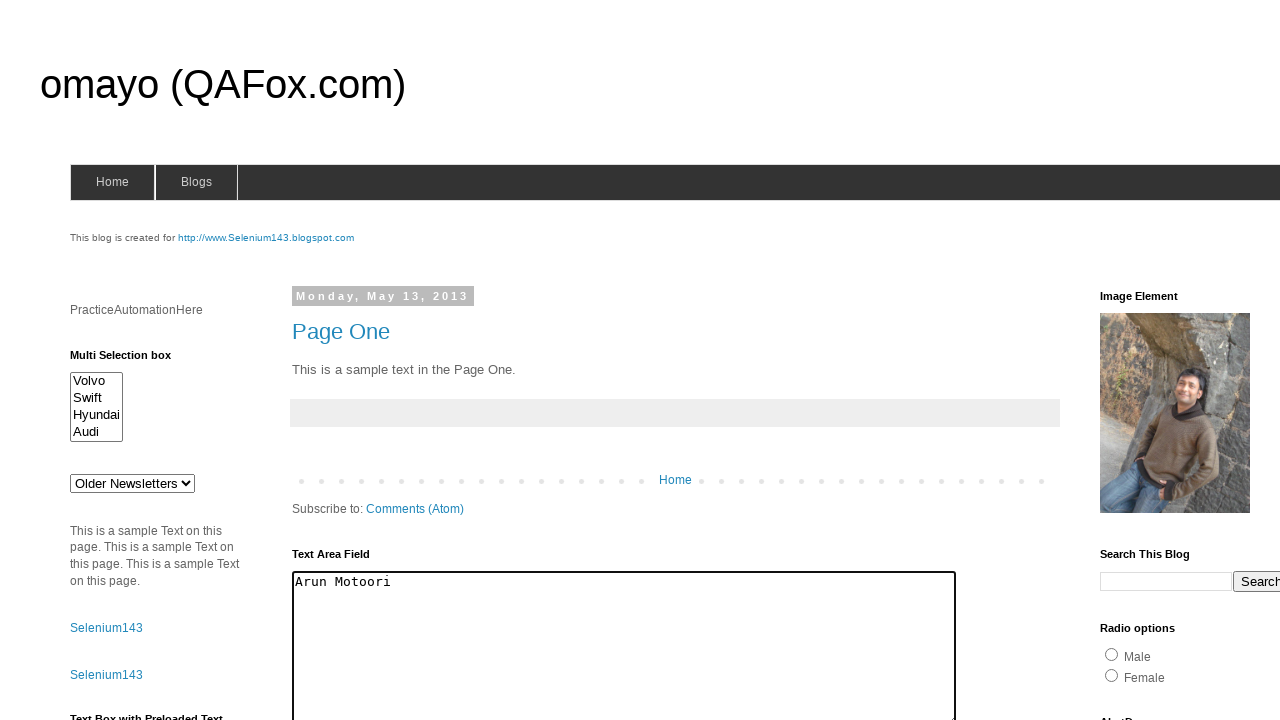